Tests file upload functionality by uploading a text file and verifying the uploaded filename is displayed correctly on the page.

Starting URL: http://the-internet.herokuapp.com/upload

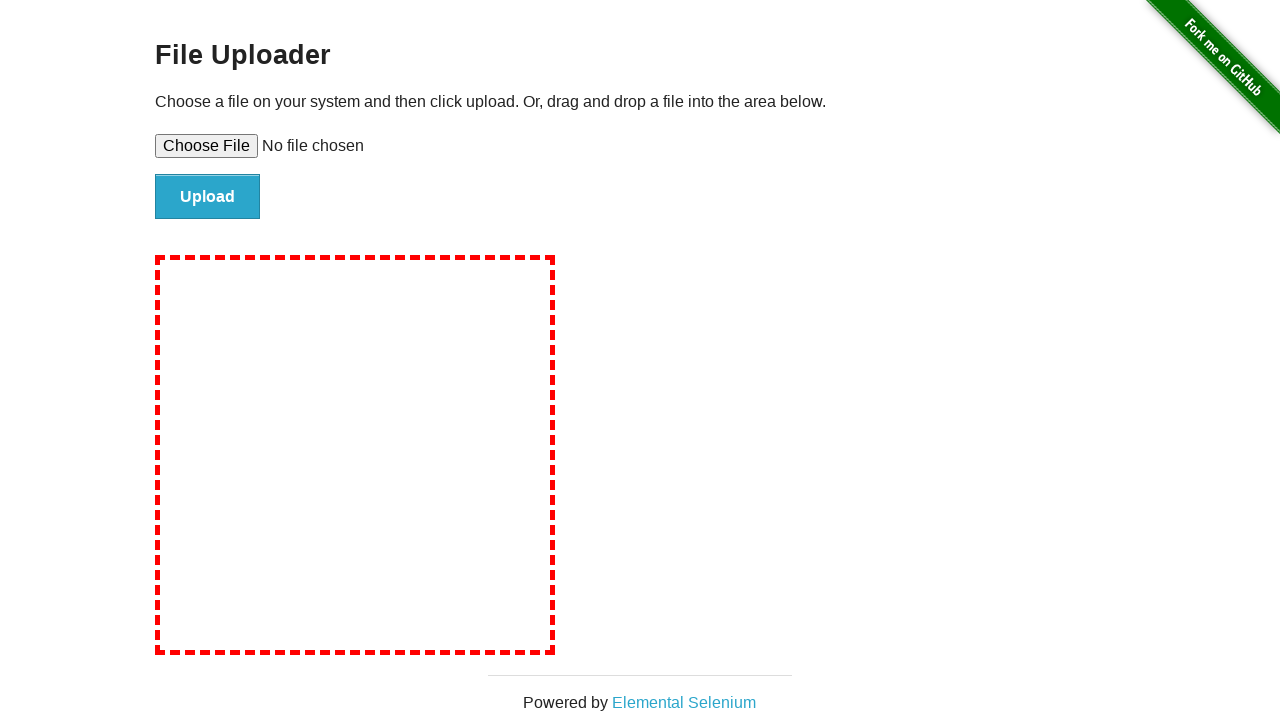

Created temporary test file 'test-upload-file.txt' with content
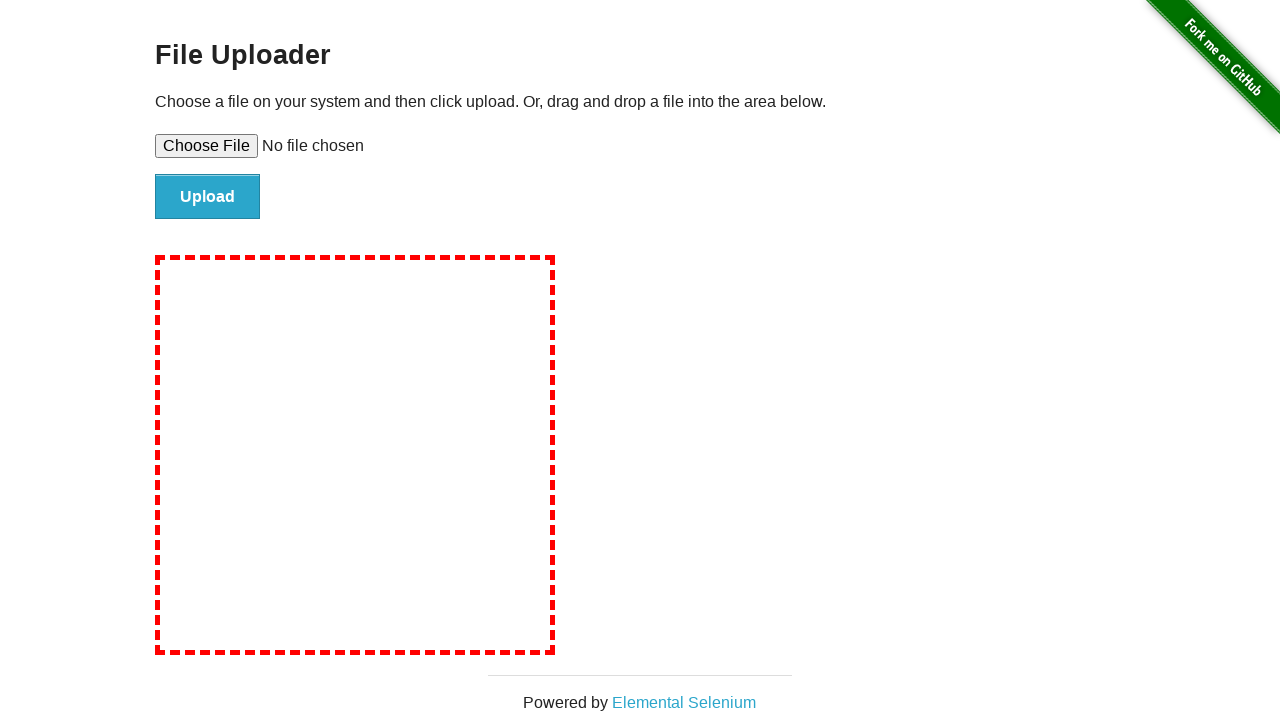

Set file input with test file path
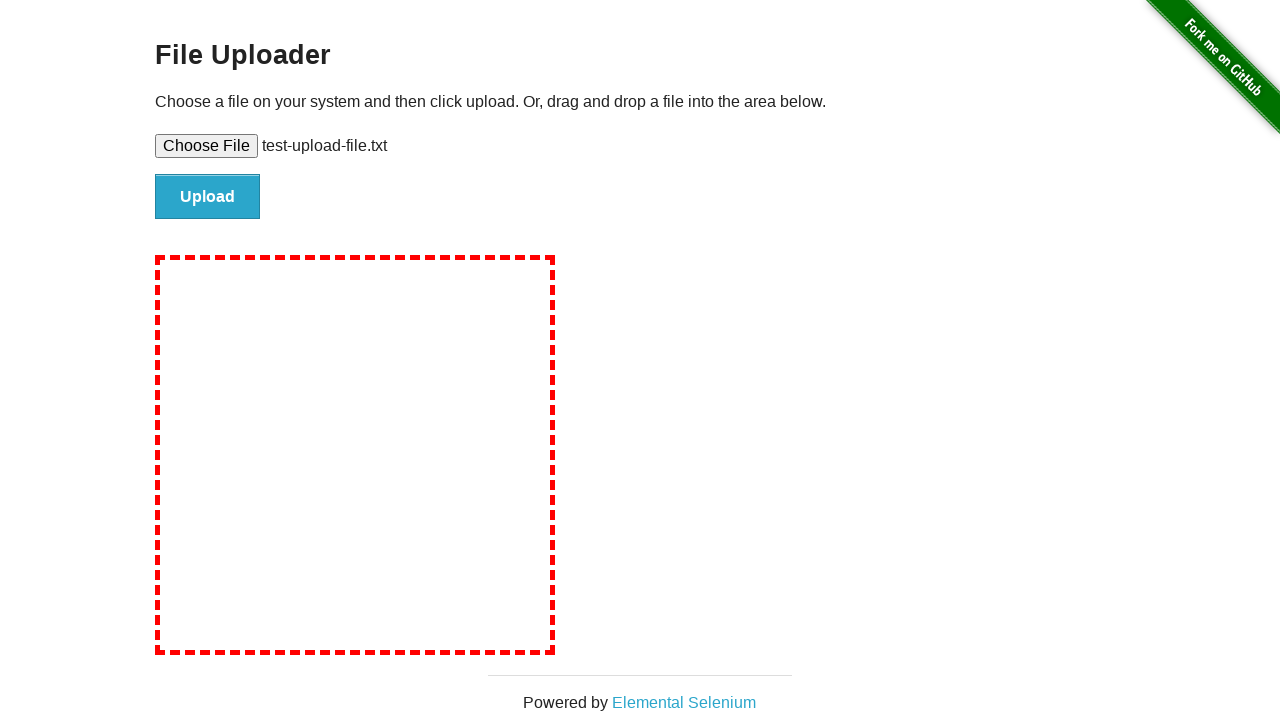

Clicked file submit button at (208, 197) on #file-submit
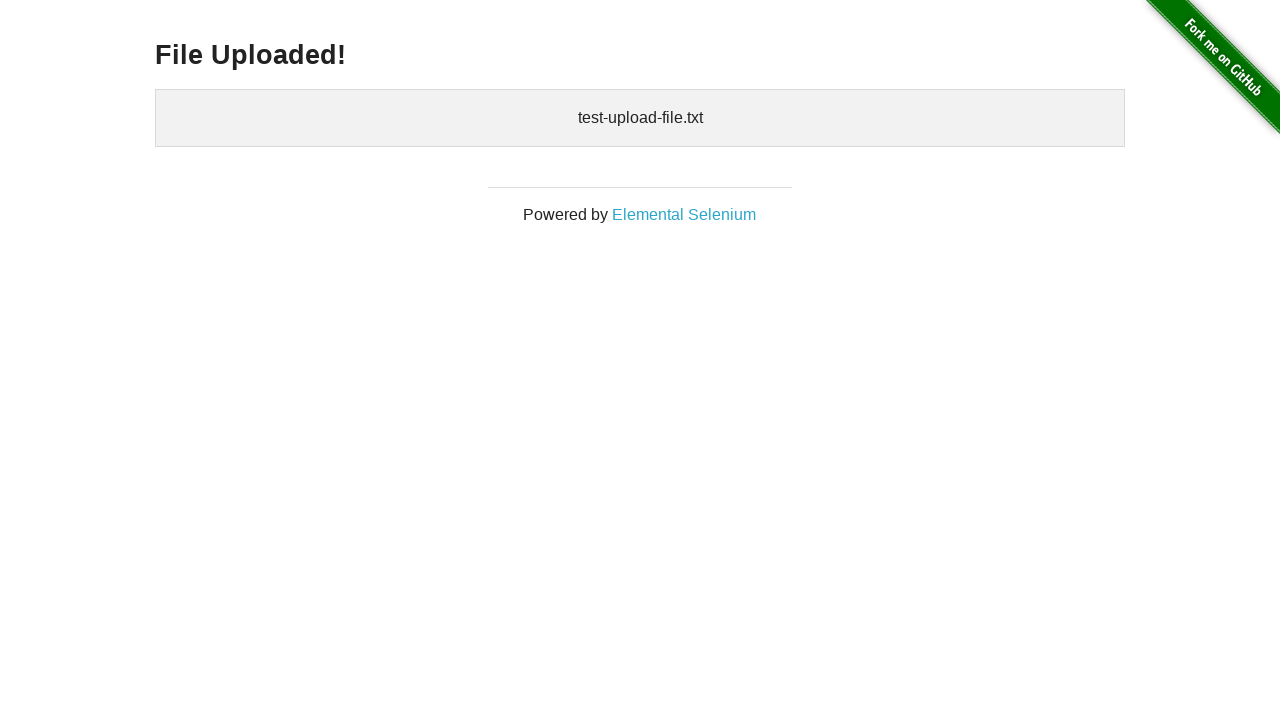

Verified uploaded files section appeared on the page
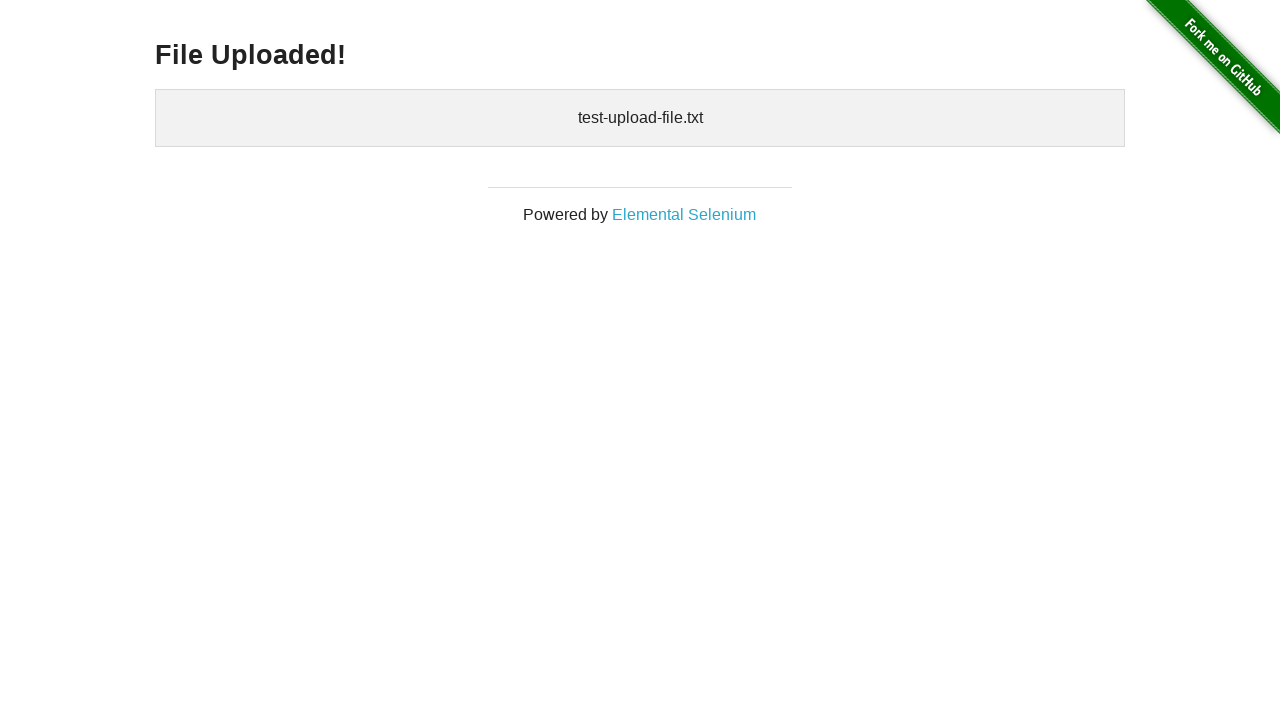

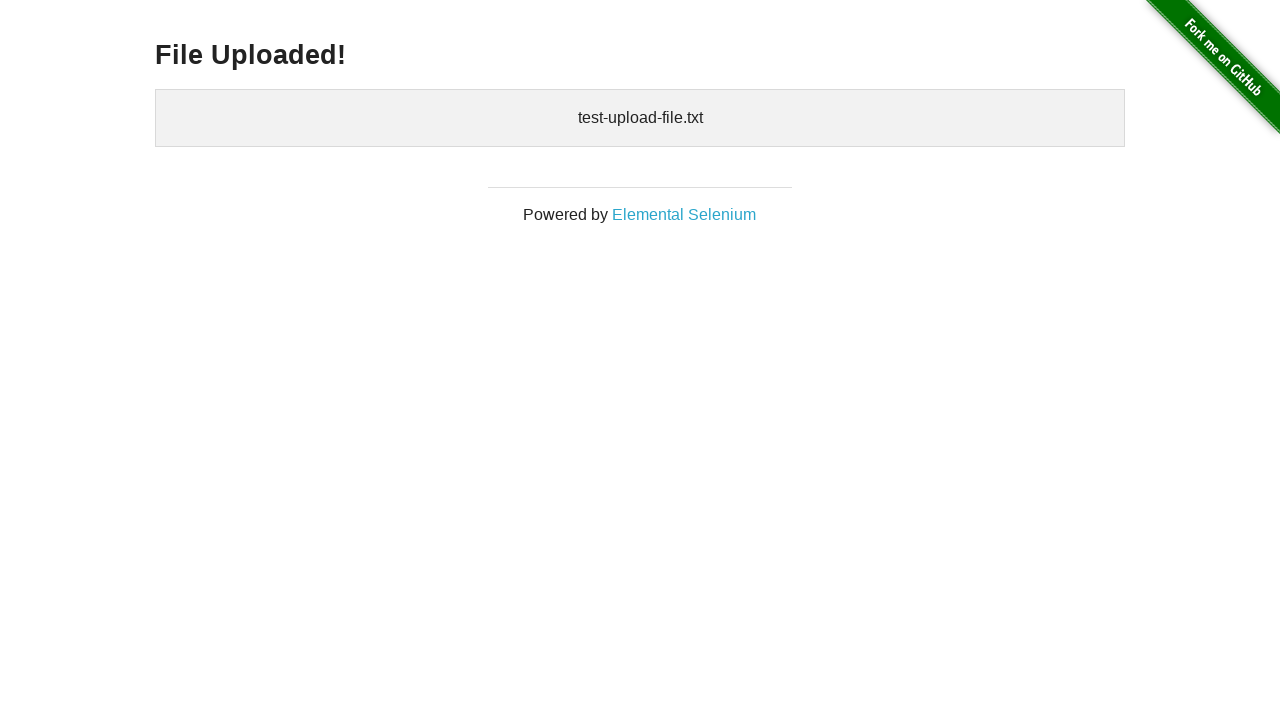